Tests the current address text box by entering an address and submitting the form

Starting URL: https://demoqa.com/text-box

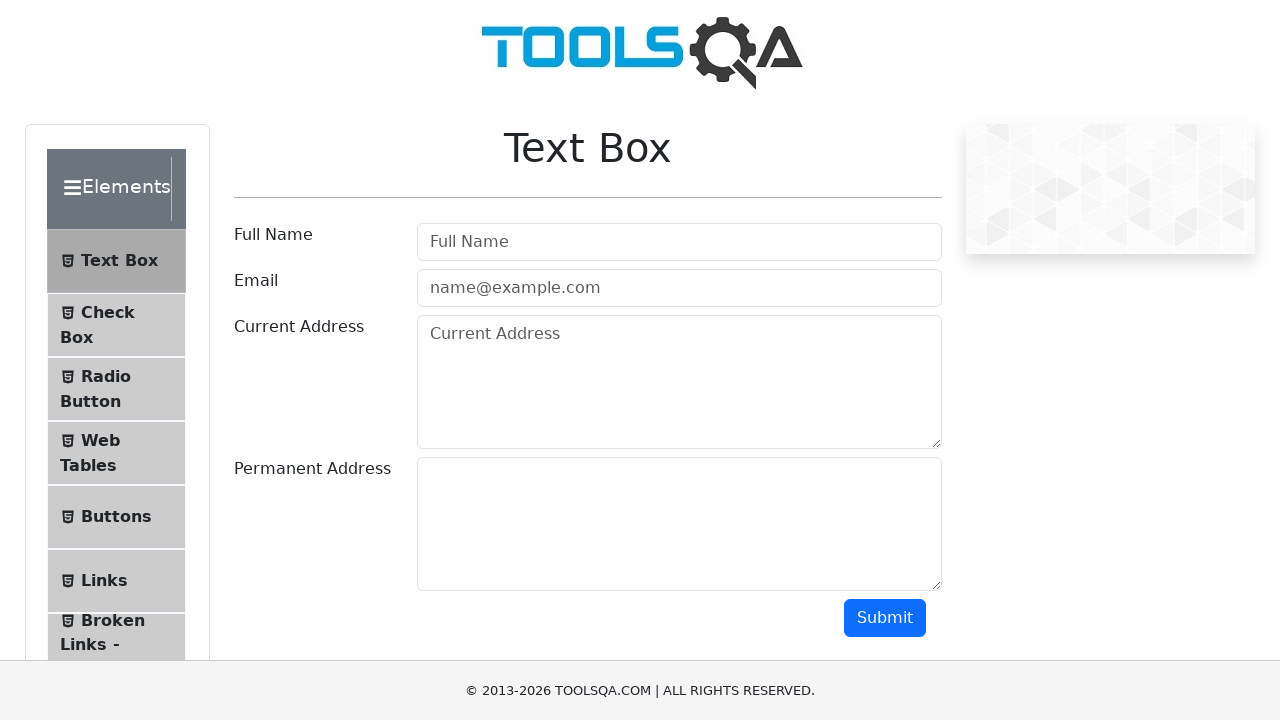

Filled current address text box with 'Russian Federation' on #currentAddress
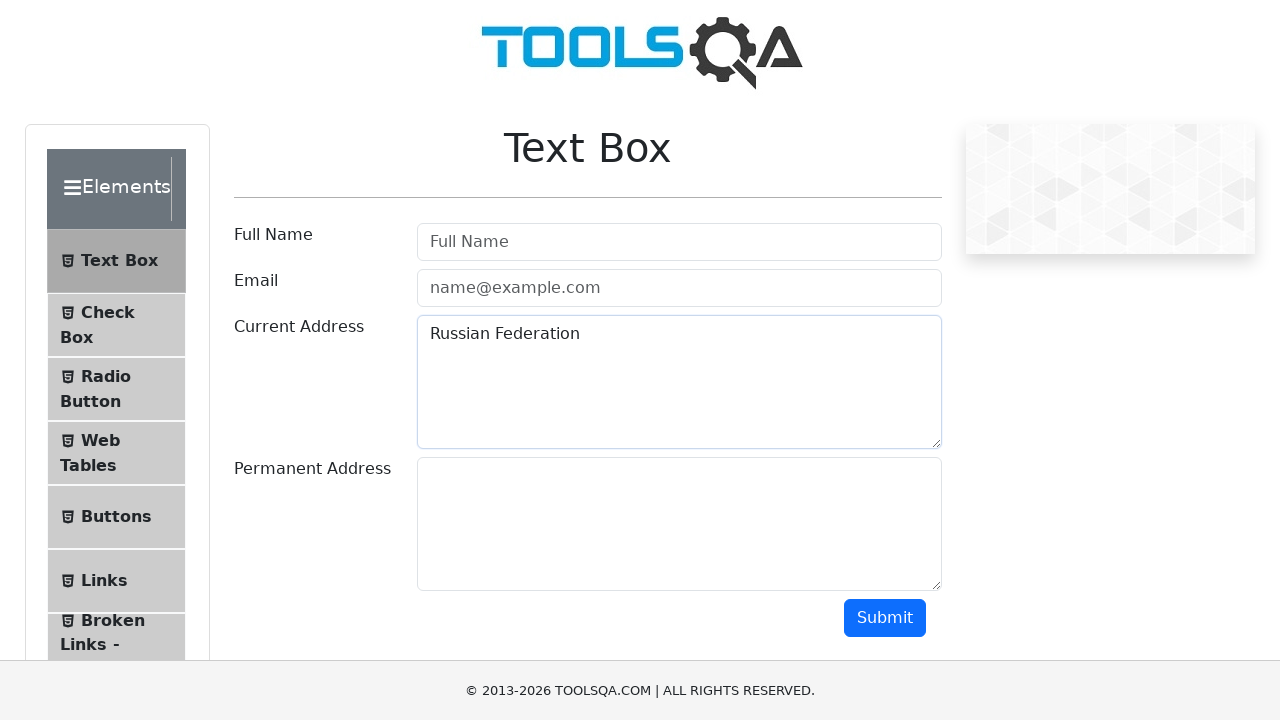

Clicked submit button to submit the form at (885, 618) on #submit
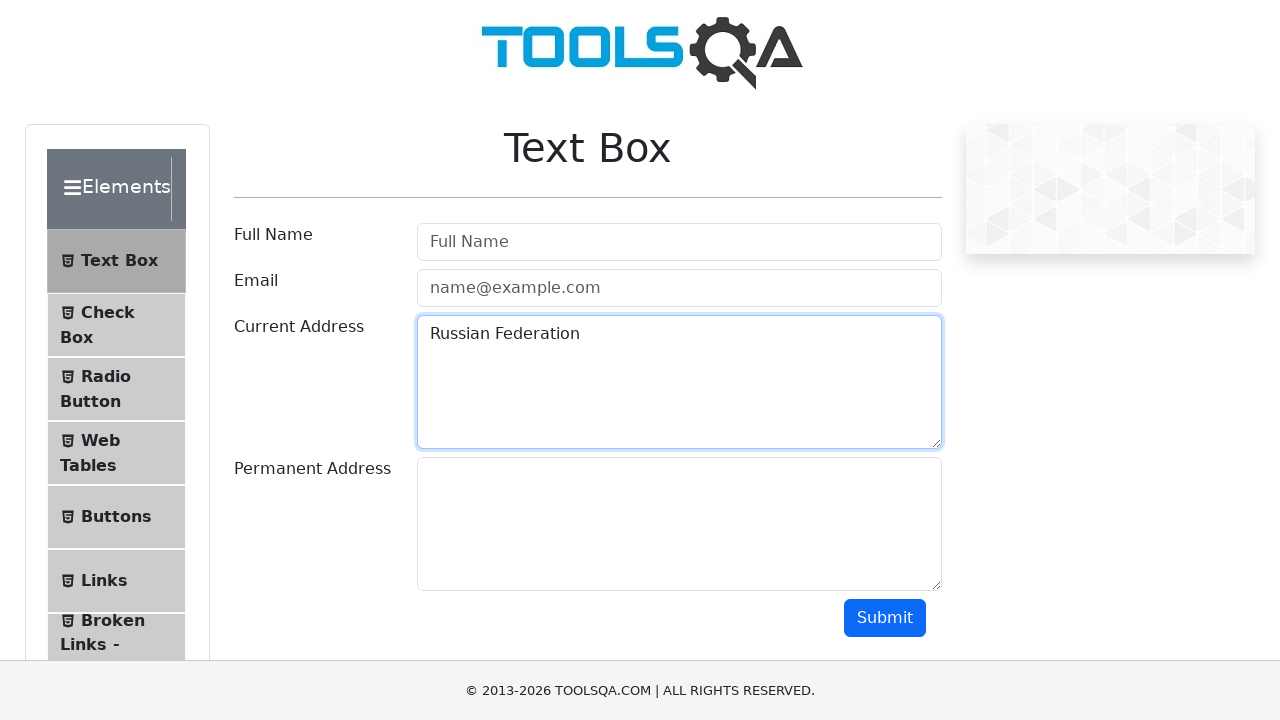

Form submission completed and result displayed
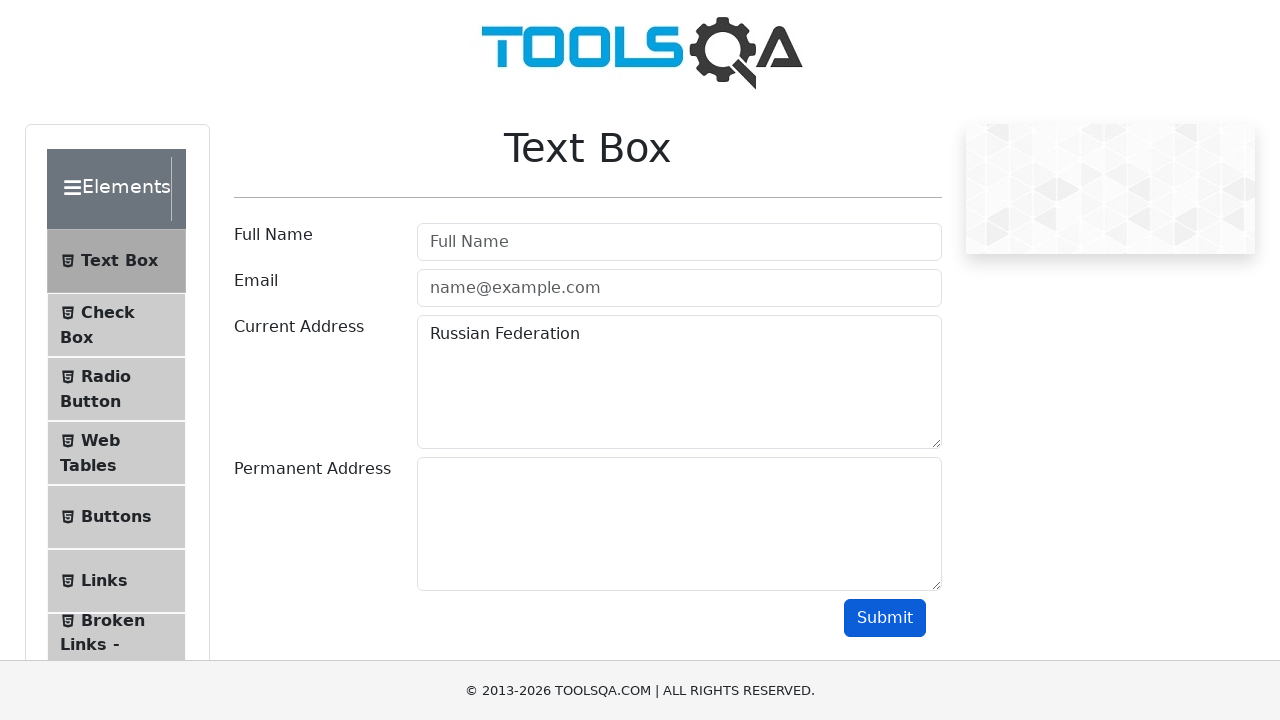

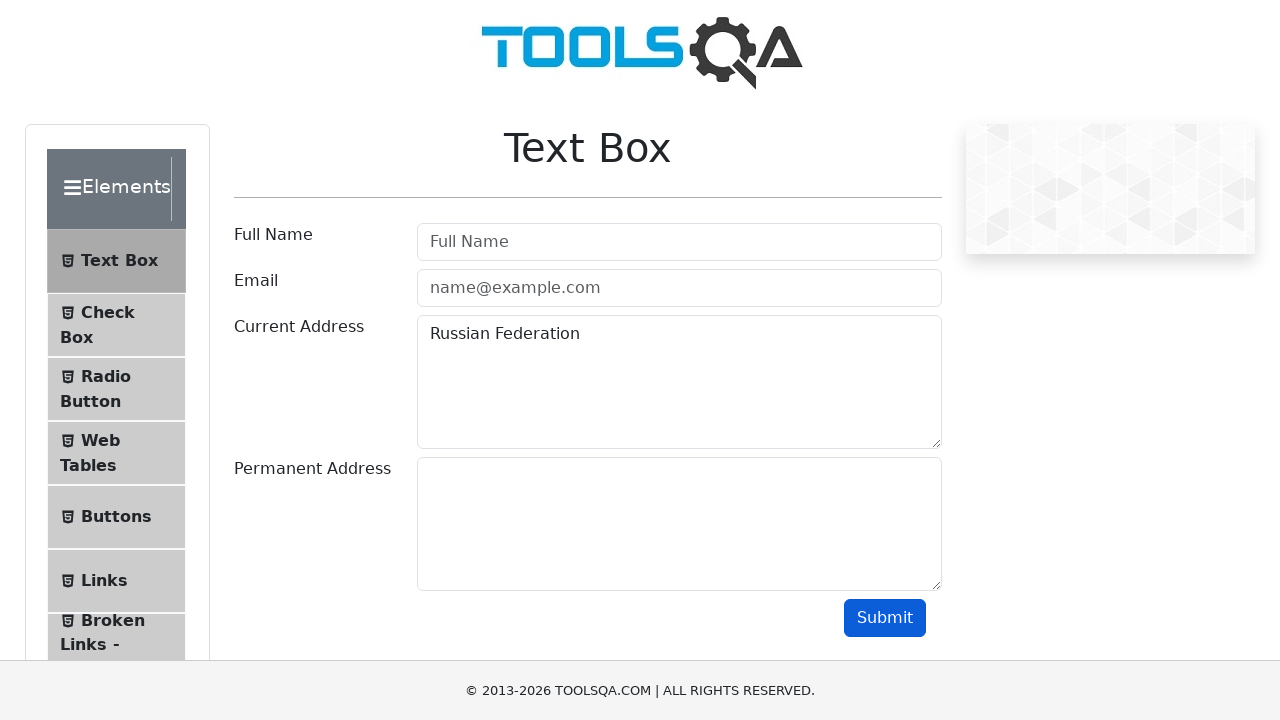